Tests that the value of the second button equals "this is Also a Button" when compared case-insensitively

Starting URL: https://kristinek.github.io/site/examples/locators

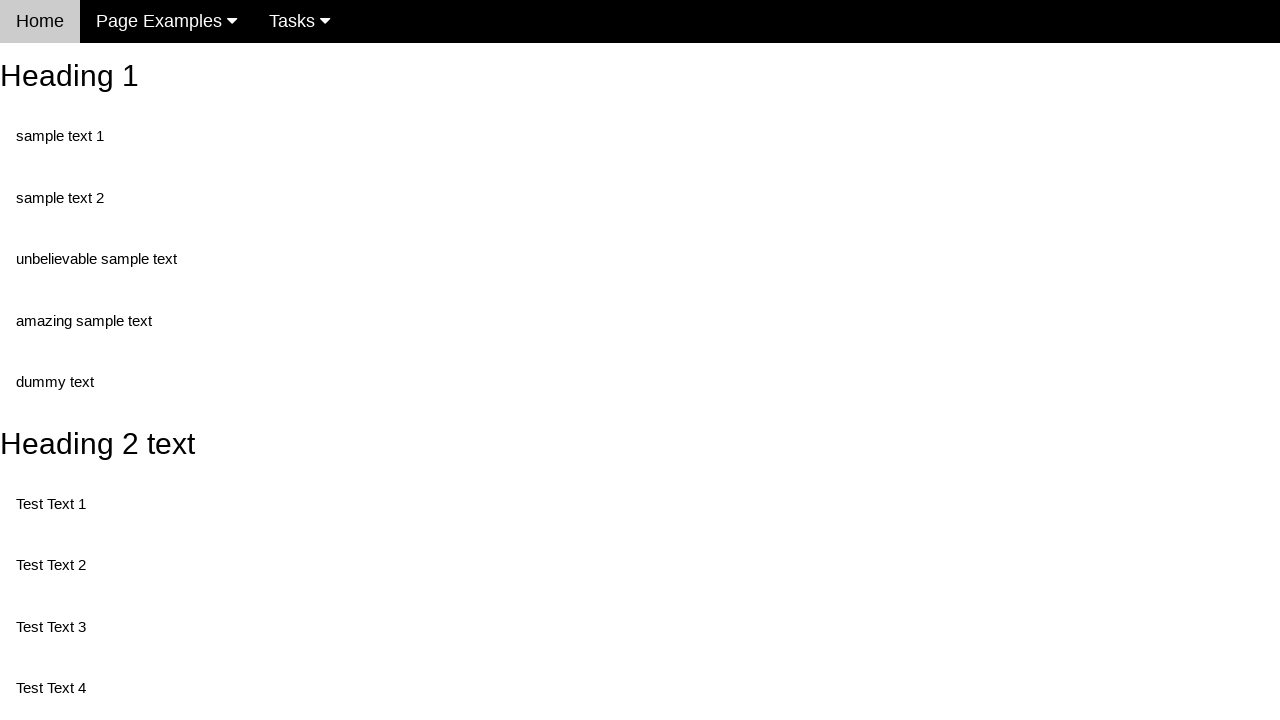

Navigated to locators example page
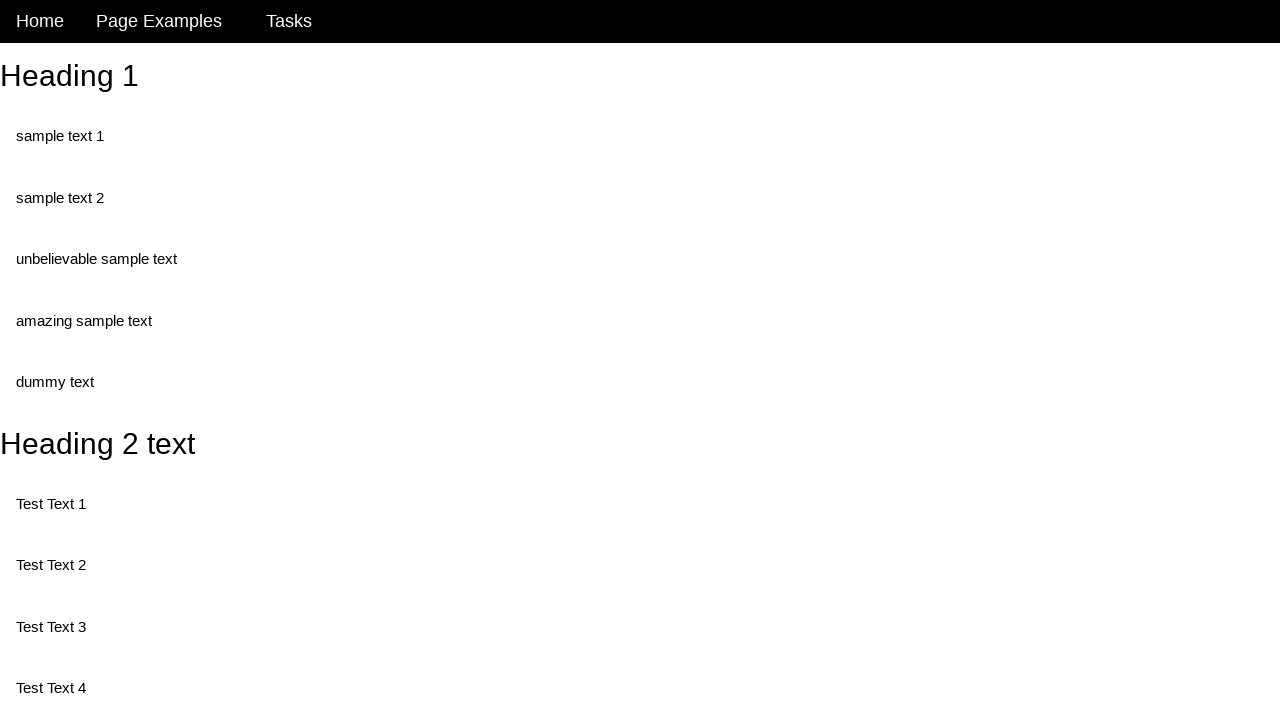

Retrieved value attribute from second button
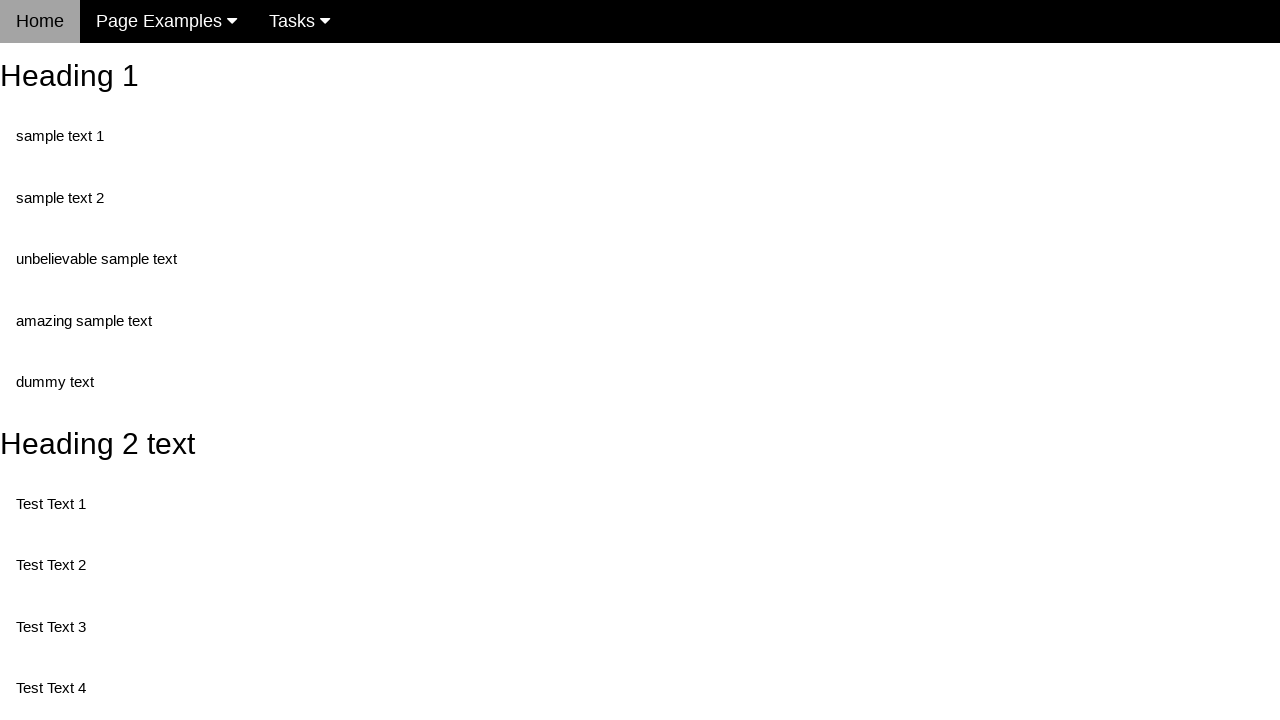

Assertion passed: second button value equals 'this is Also a Button' (case-insensitive)
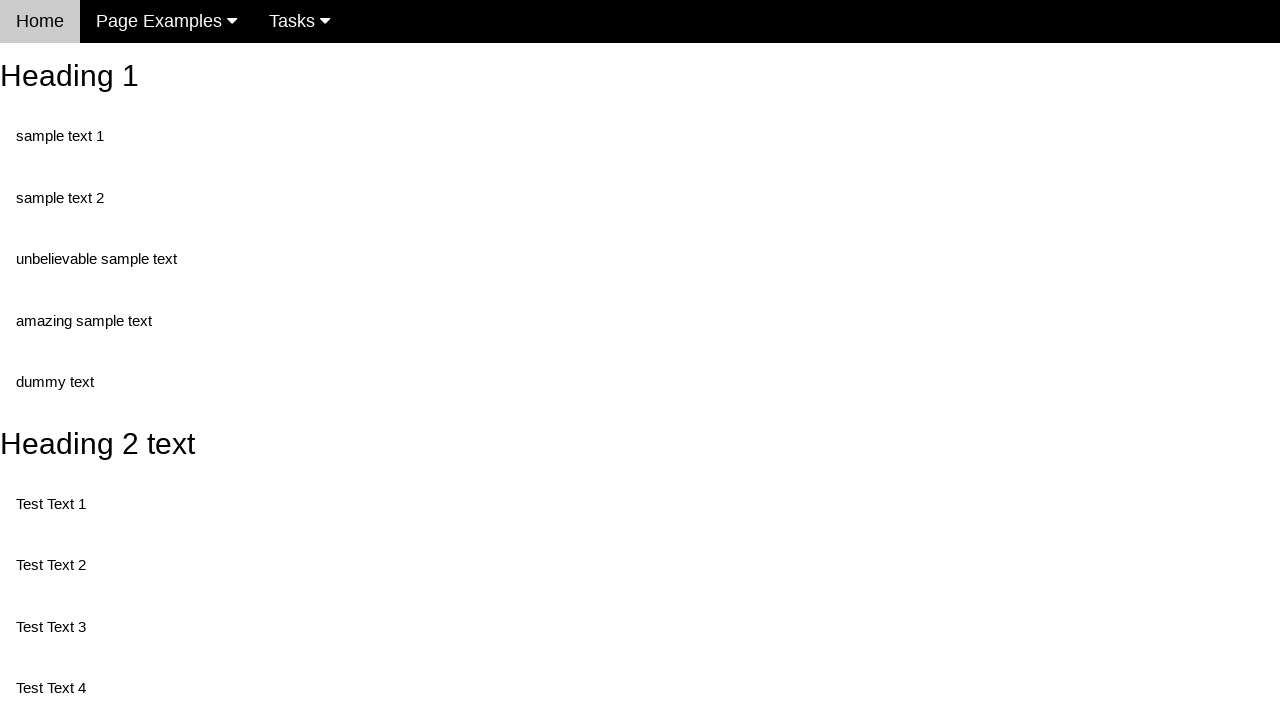

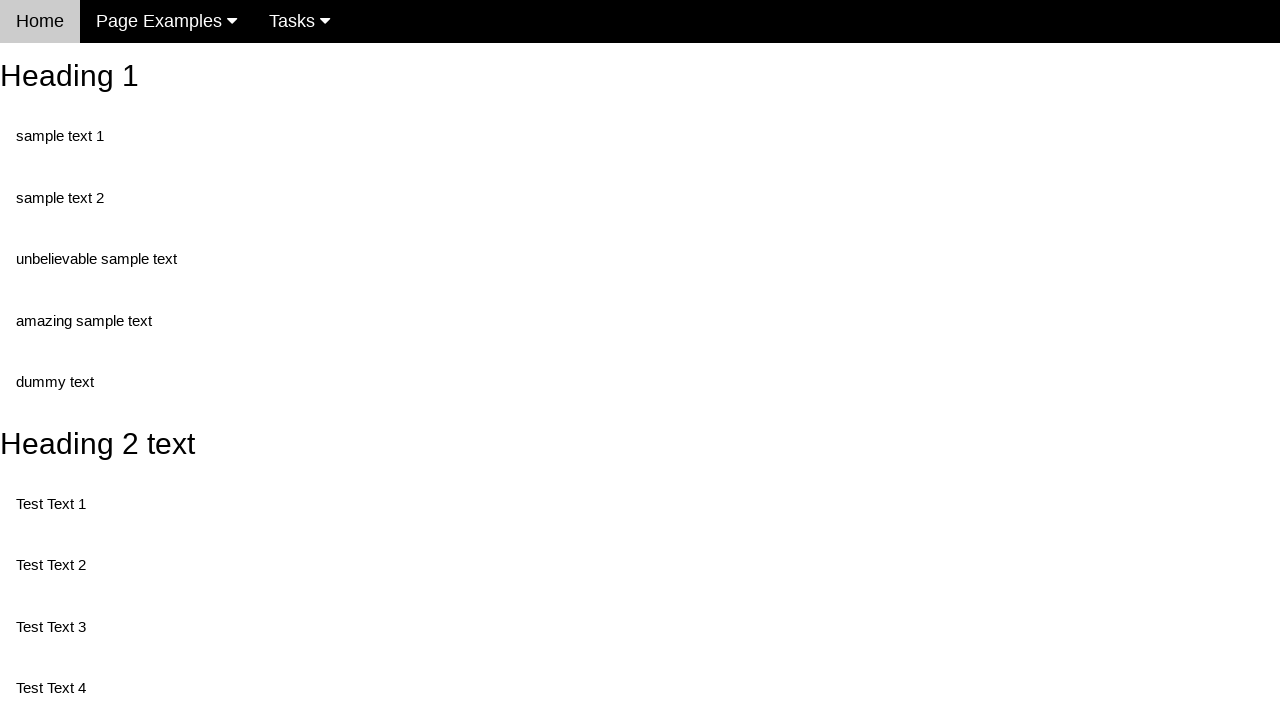